Tests navigation from the homepage to the A/B Test page using the same flow as previous tests

Starting URL: https://the-internet.herokuapp.com/

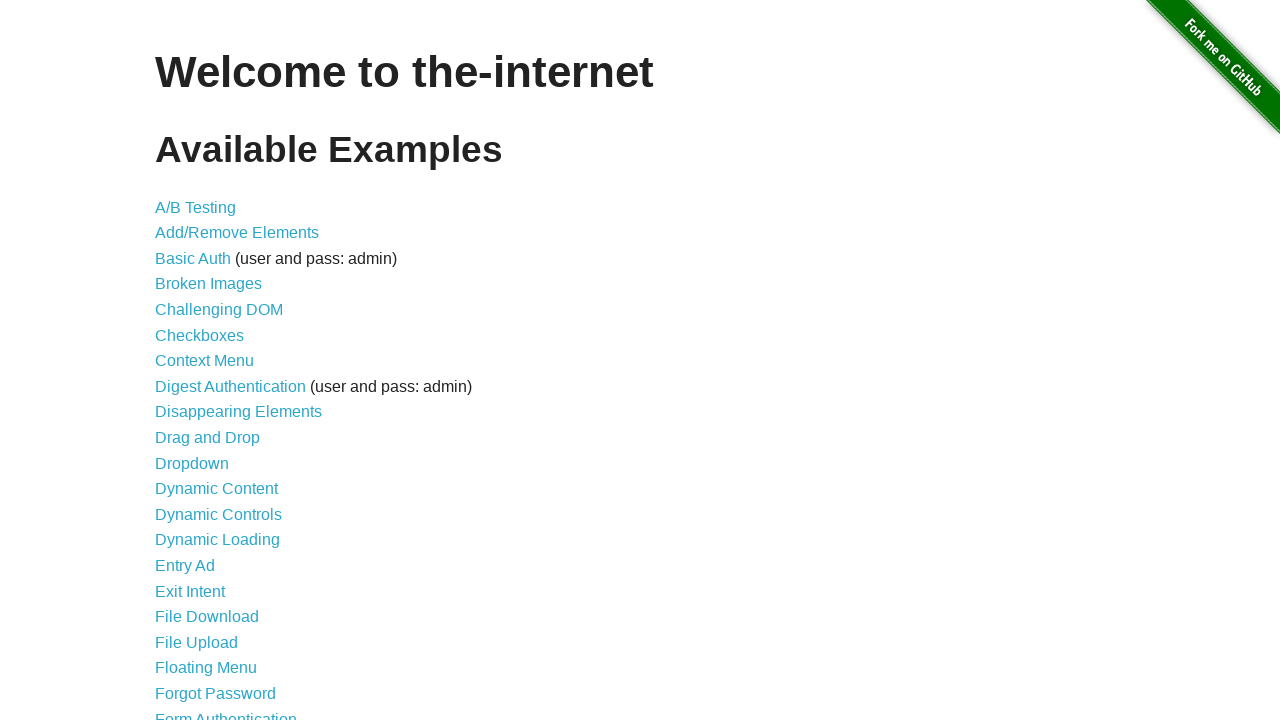

Clicked the first link in the content list (A/B Testing) at (196, 207) on #content>ul>li:nth-child(1)>a
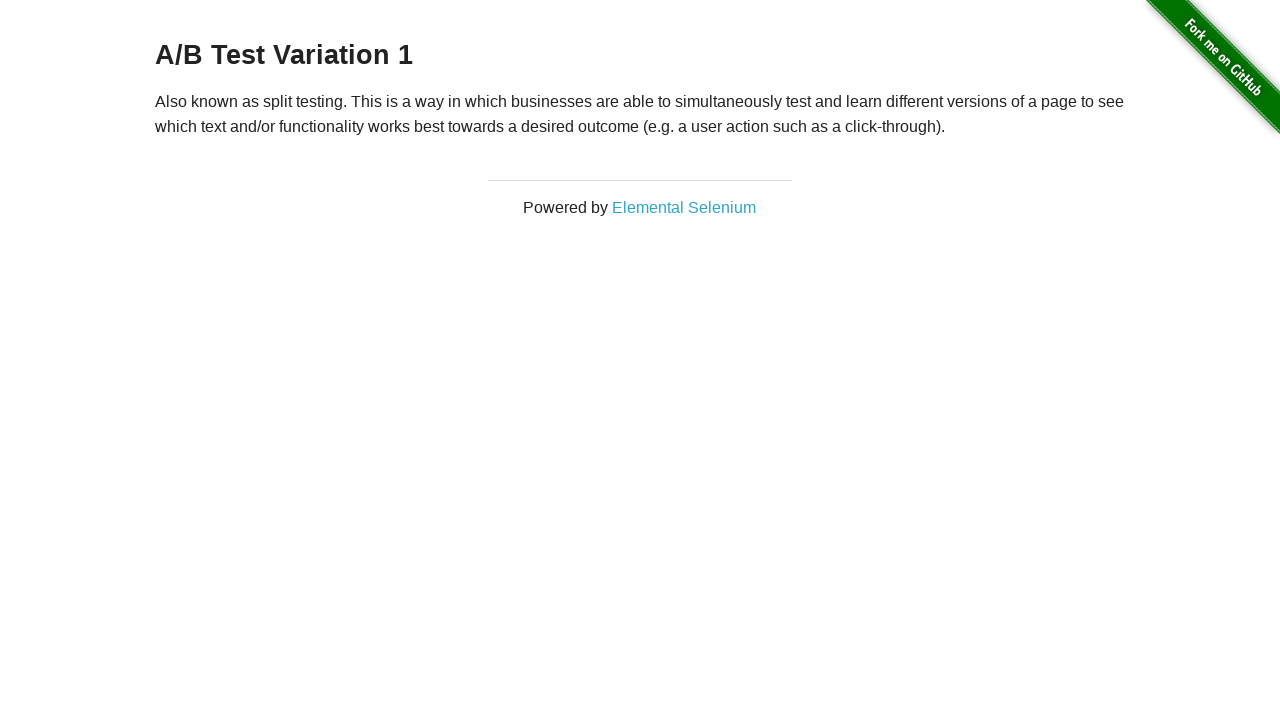

Verified navigation to the A/B test page
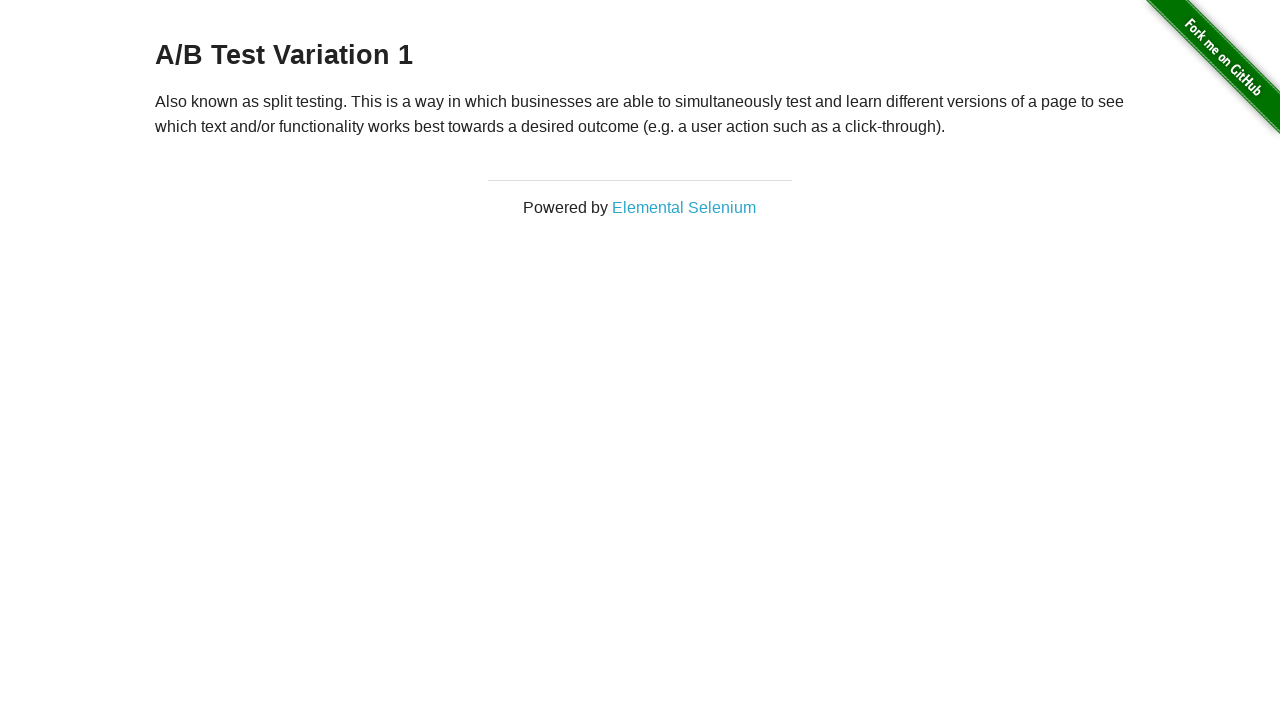

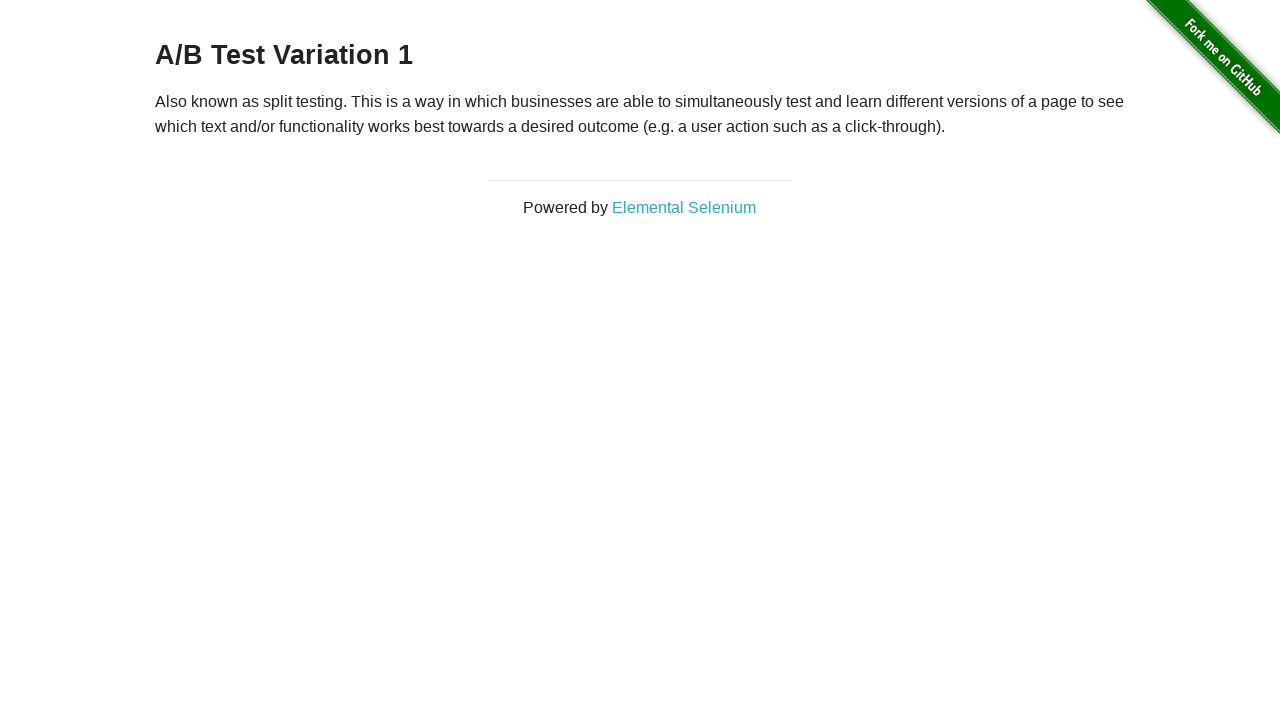